Tests navigation from homepage to cart page by clicking the cart link

Starting URL: https://automationexercise.com/

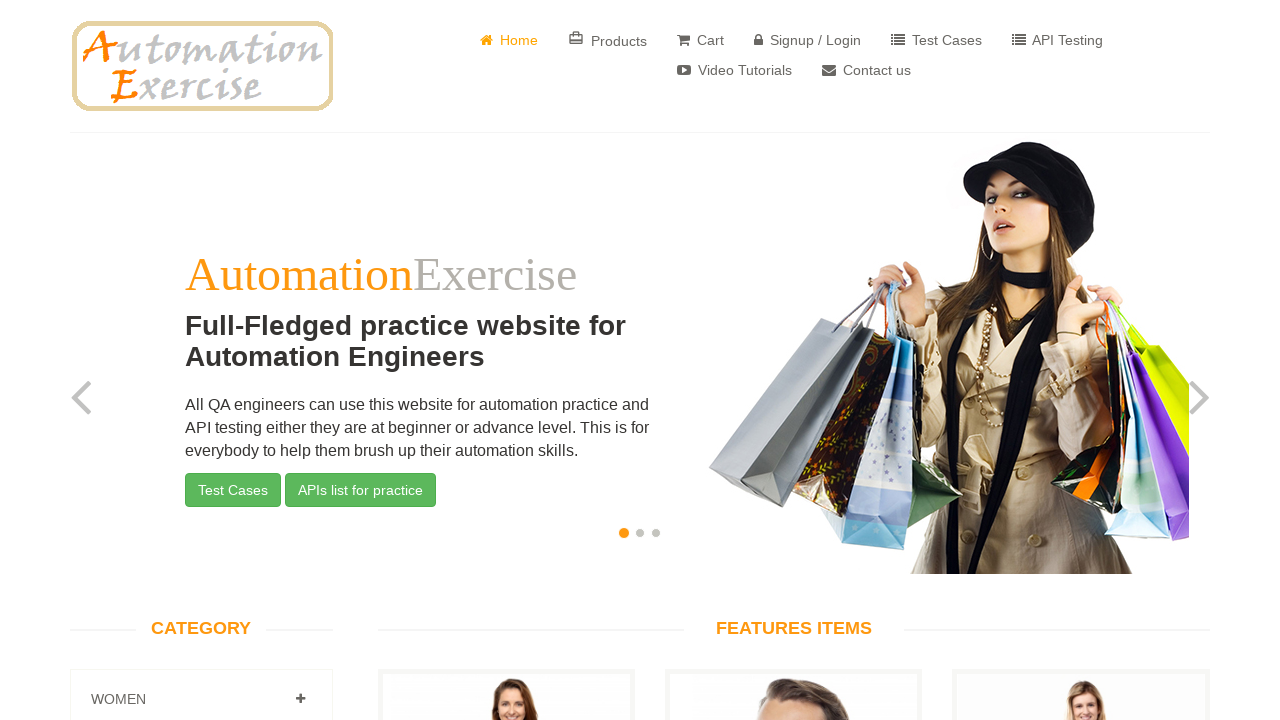

Clicked Cart link to navigate to cart page at (700, 40) on text=Cart
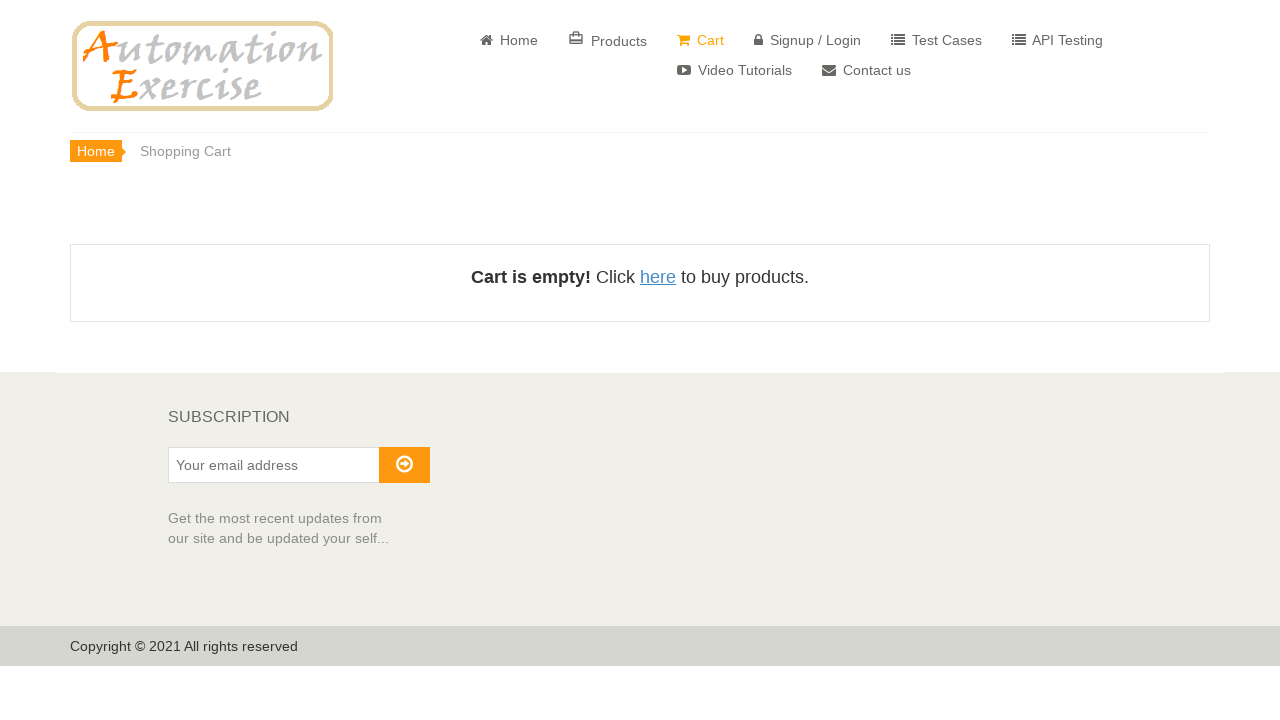

Waited for page to load (networkidle)
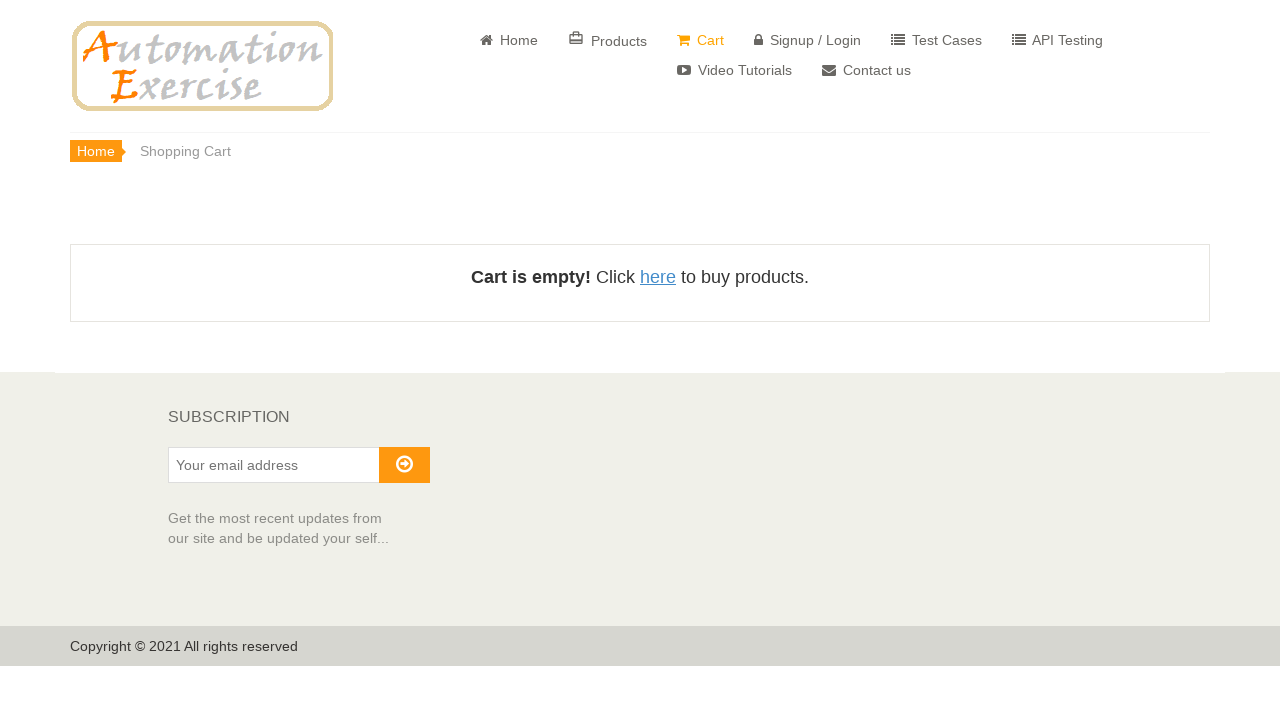

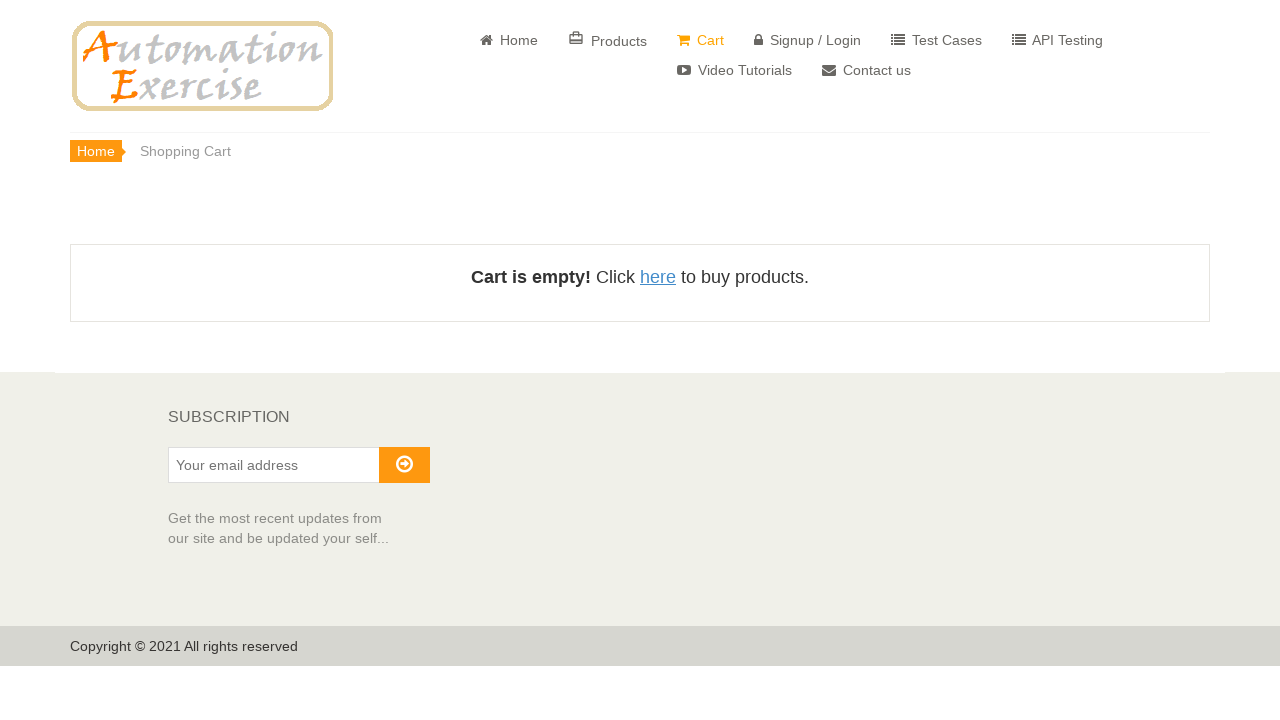